Tests drag and drop functionality by dragging an element and dropping it onto a target element

Starting URL: https://jqueryui.com/

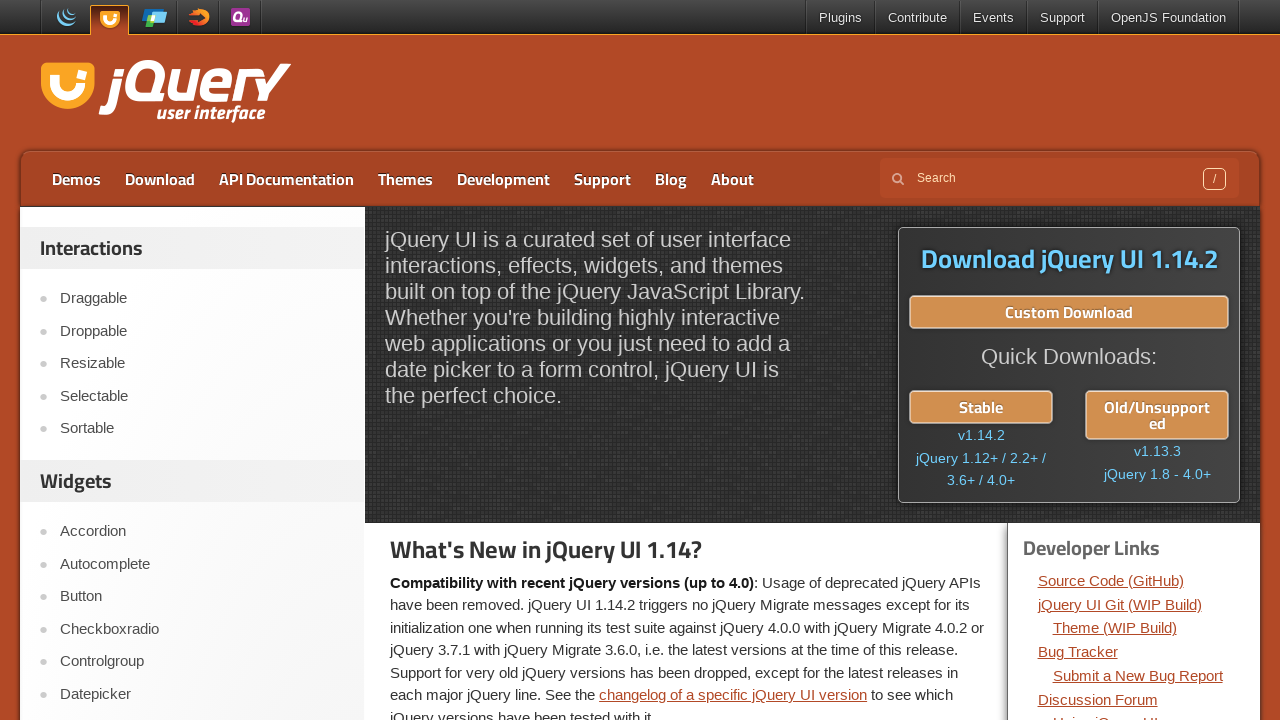

Clicked on Droppable menu item at (202, 331) on a:text('Droppable')
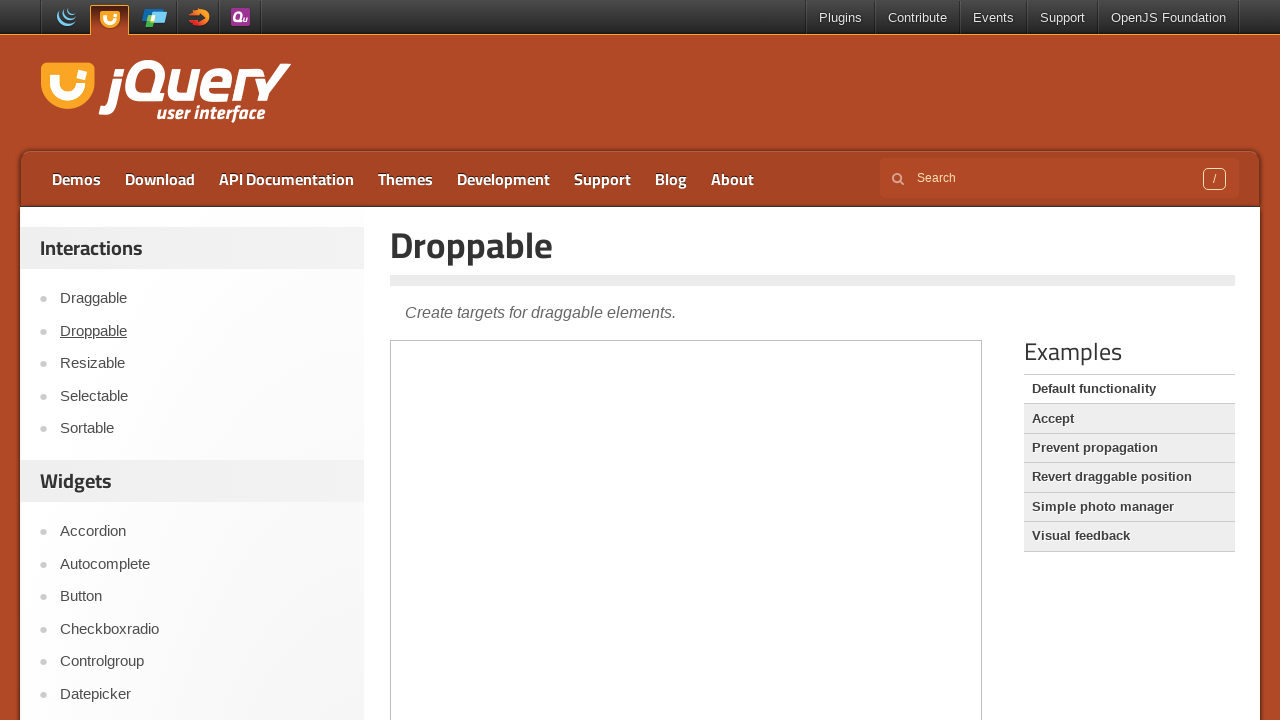

Located iframe containing drag and drop elements
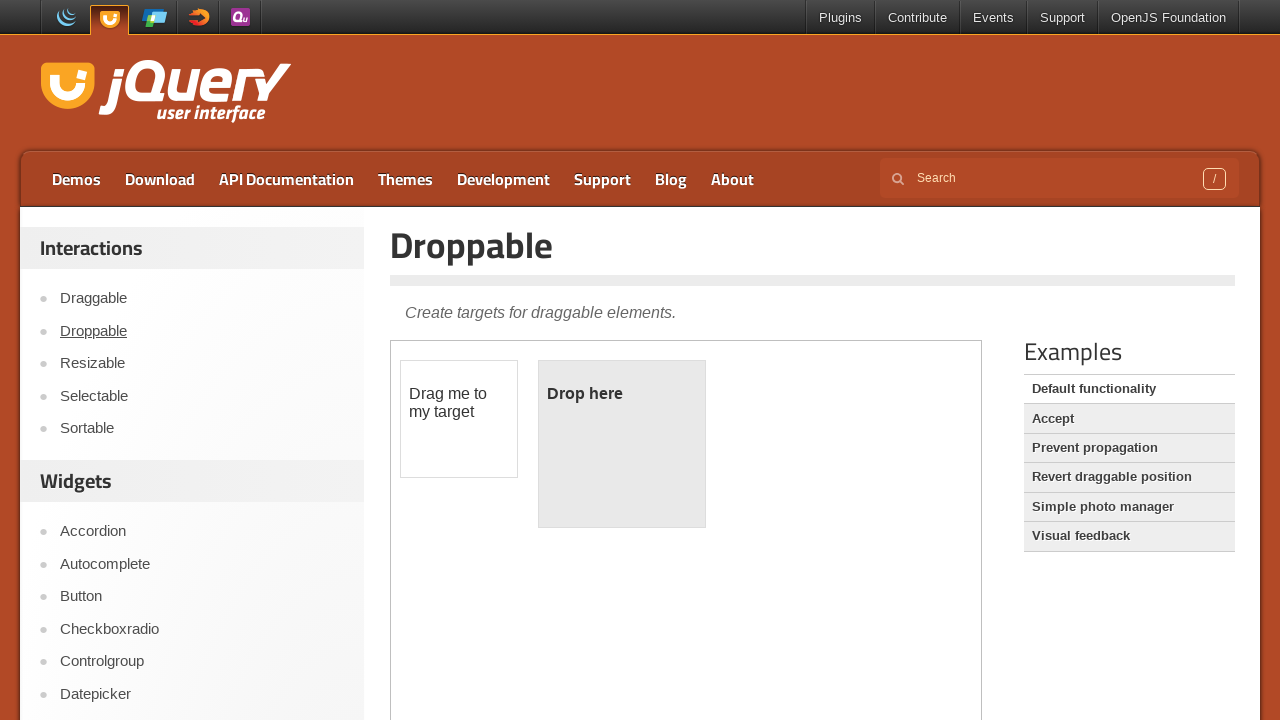

Located draggable element
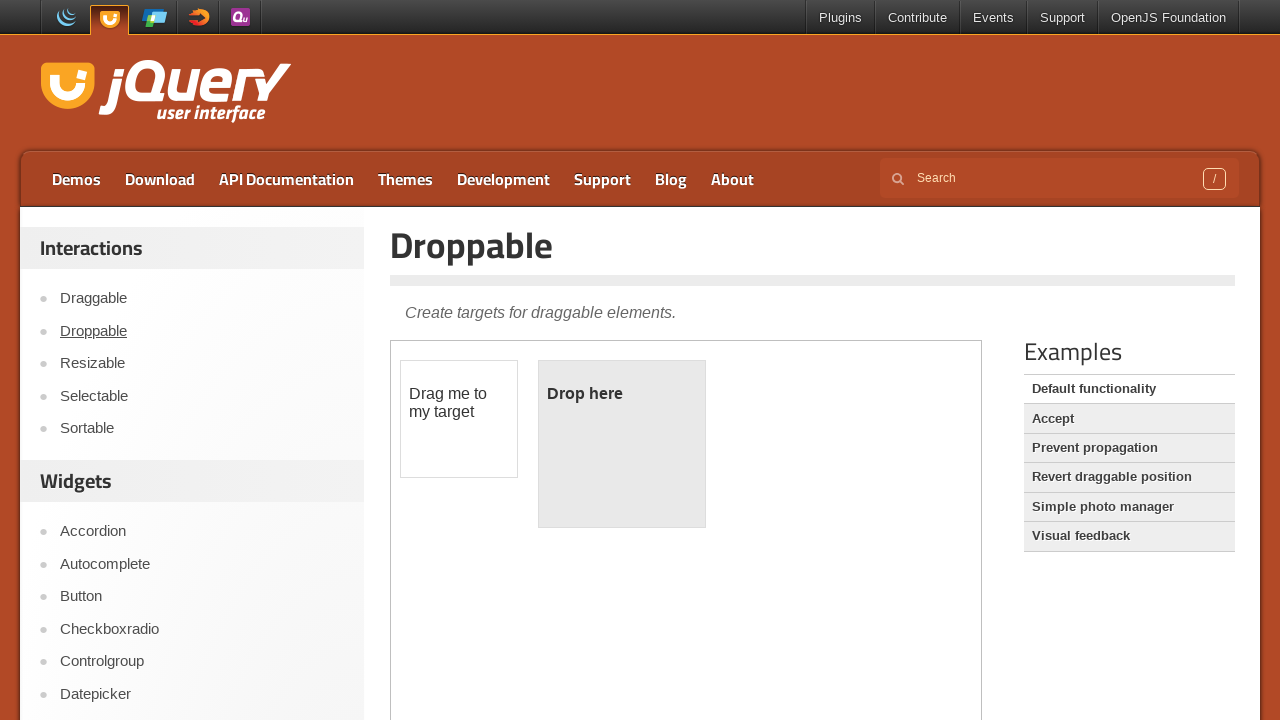

Located droppable target element
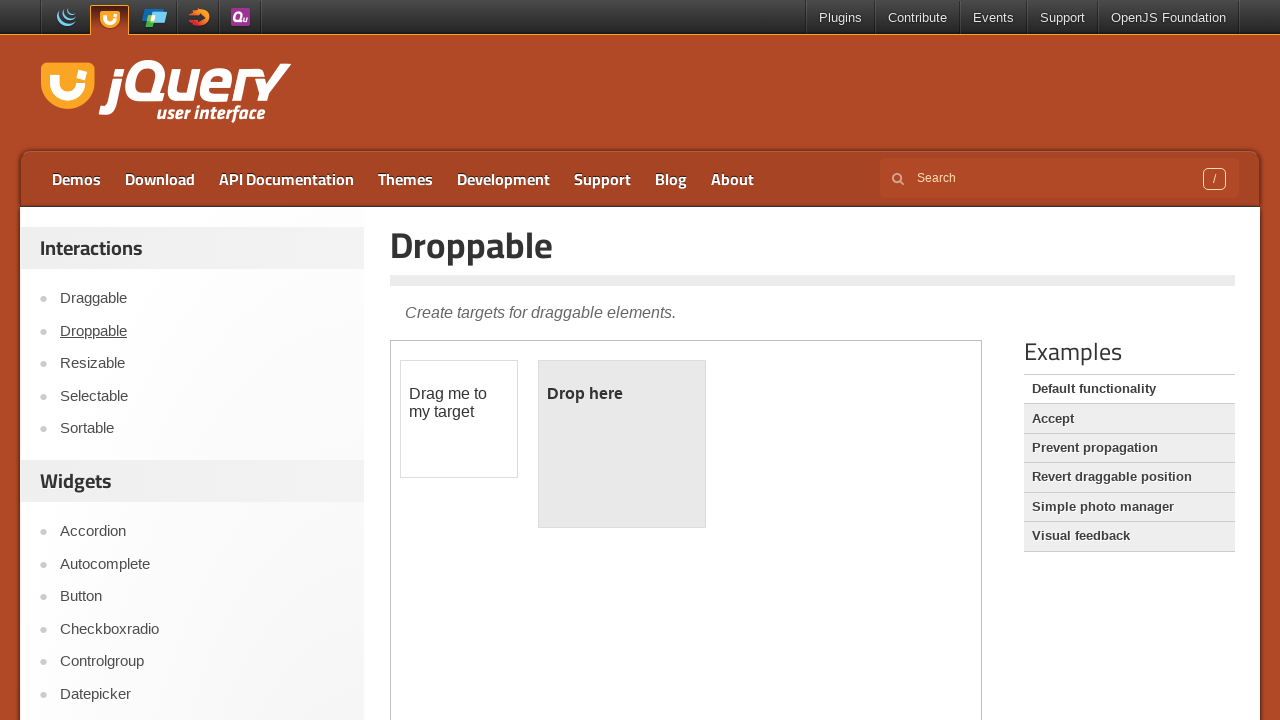

Dragged element and dropped it onto target element at (622, 444)
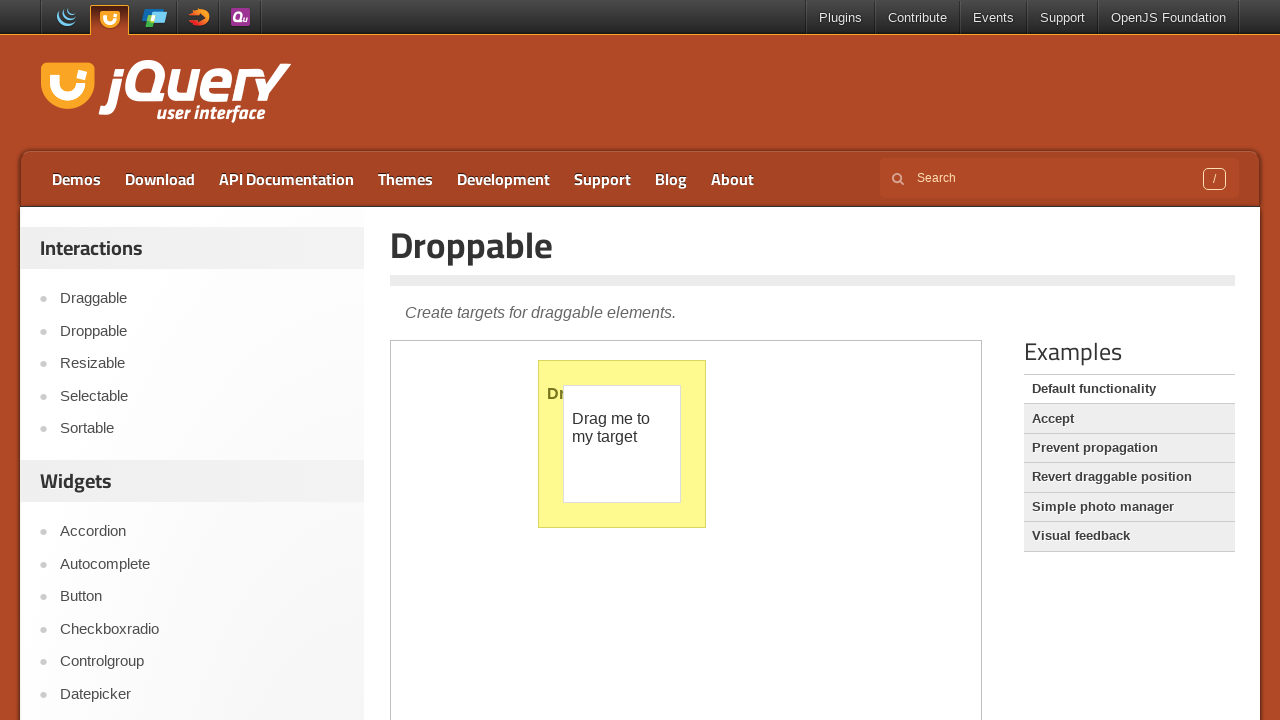

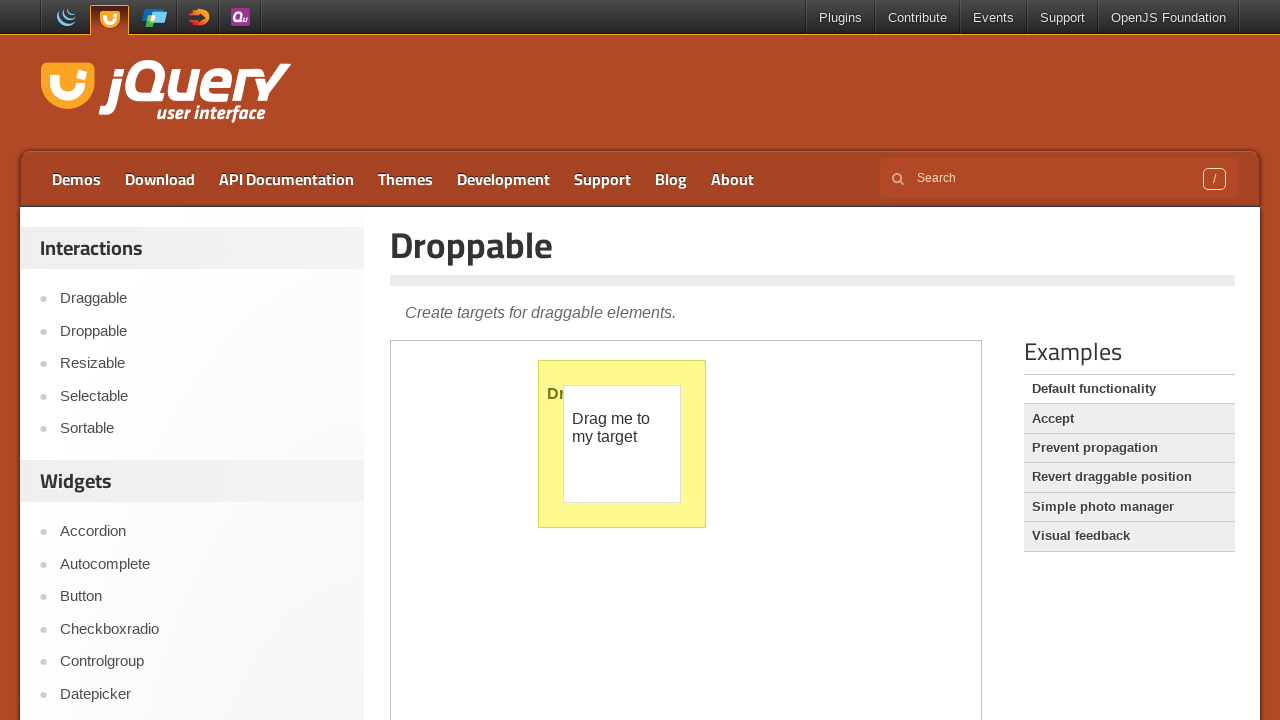